Tests dropdown selection functionality by selecting an option from a select menu

Starting URL: https://demoqa.com/select-menu

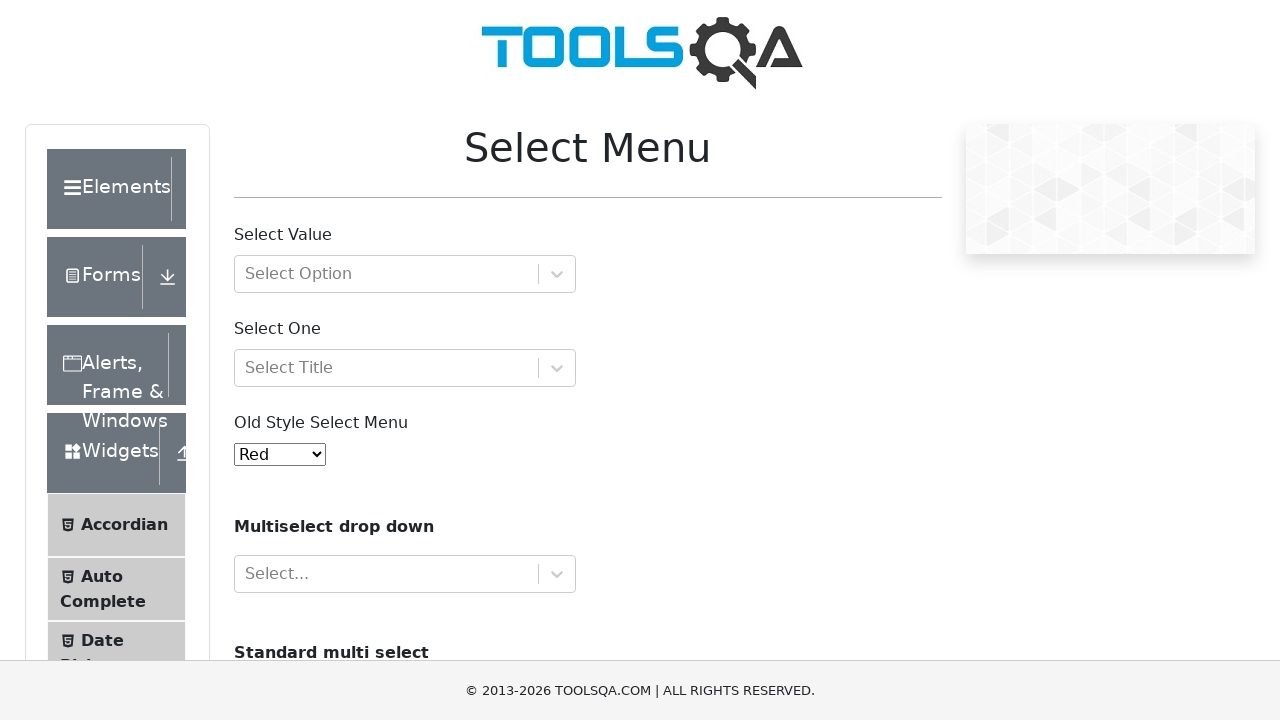

Page loaded - h1 element appeared
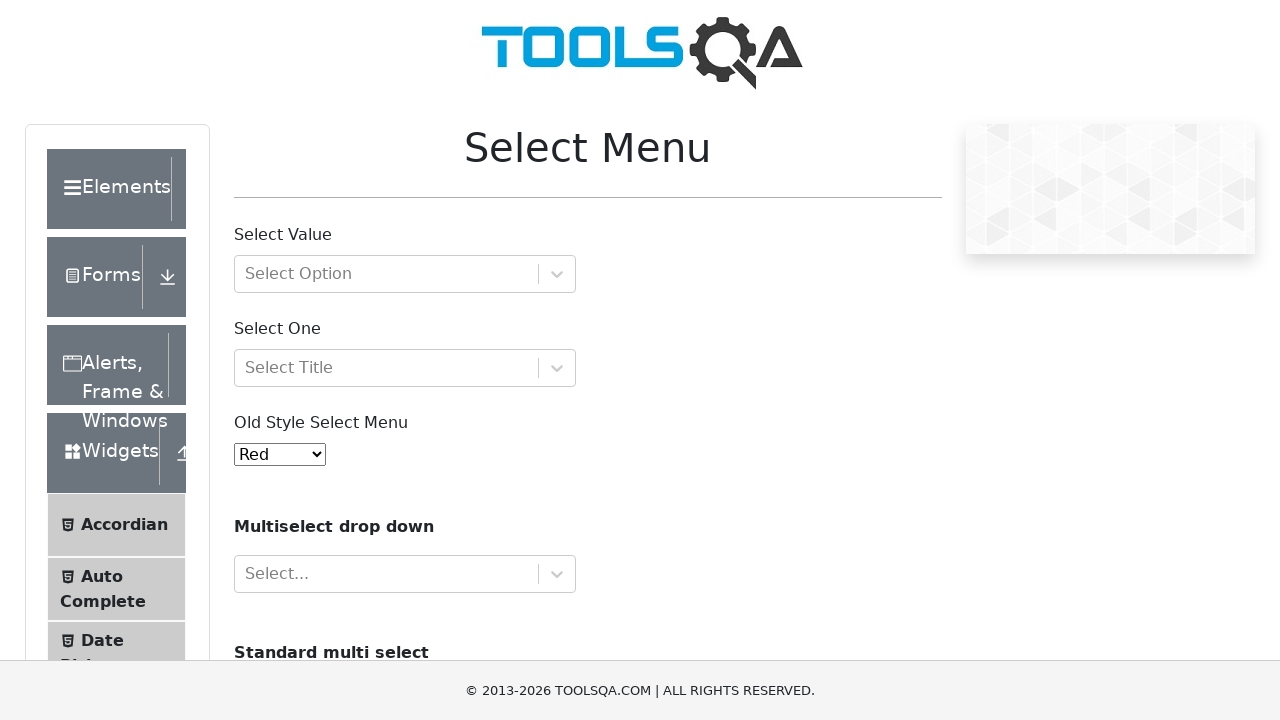

Selected 'Yellow' from the dropdown menu on #oldSelectMenu
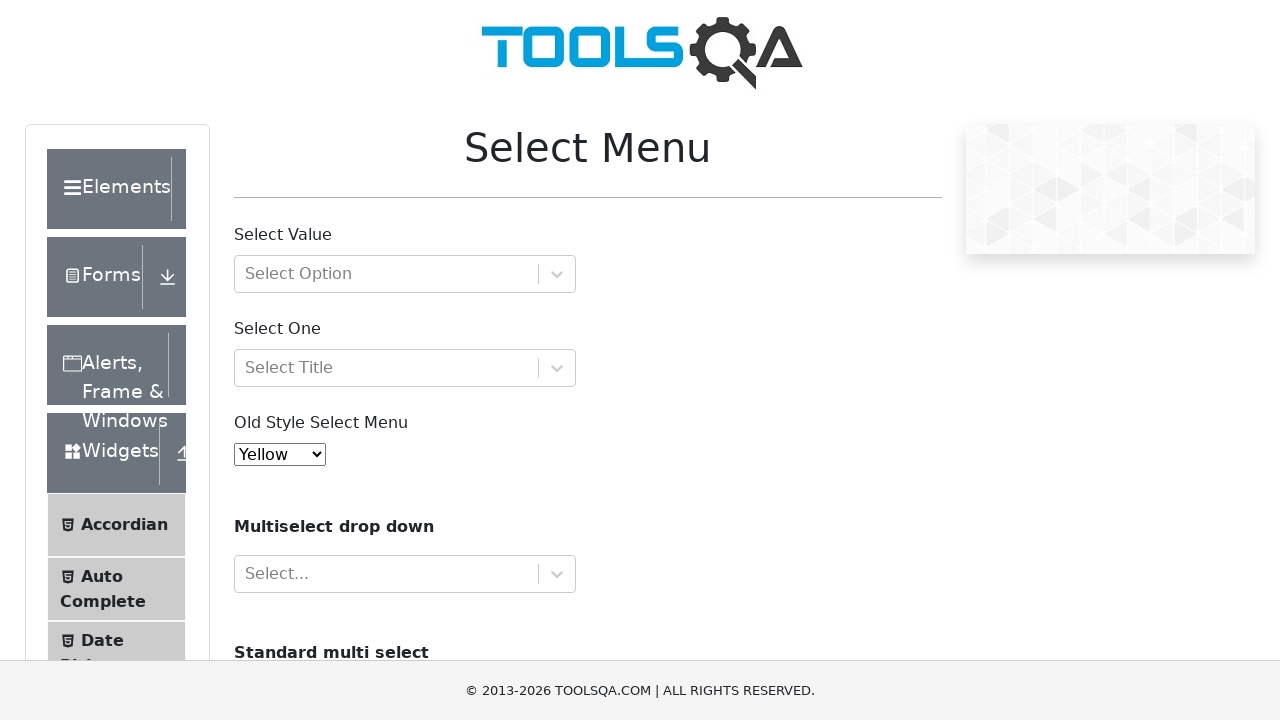

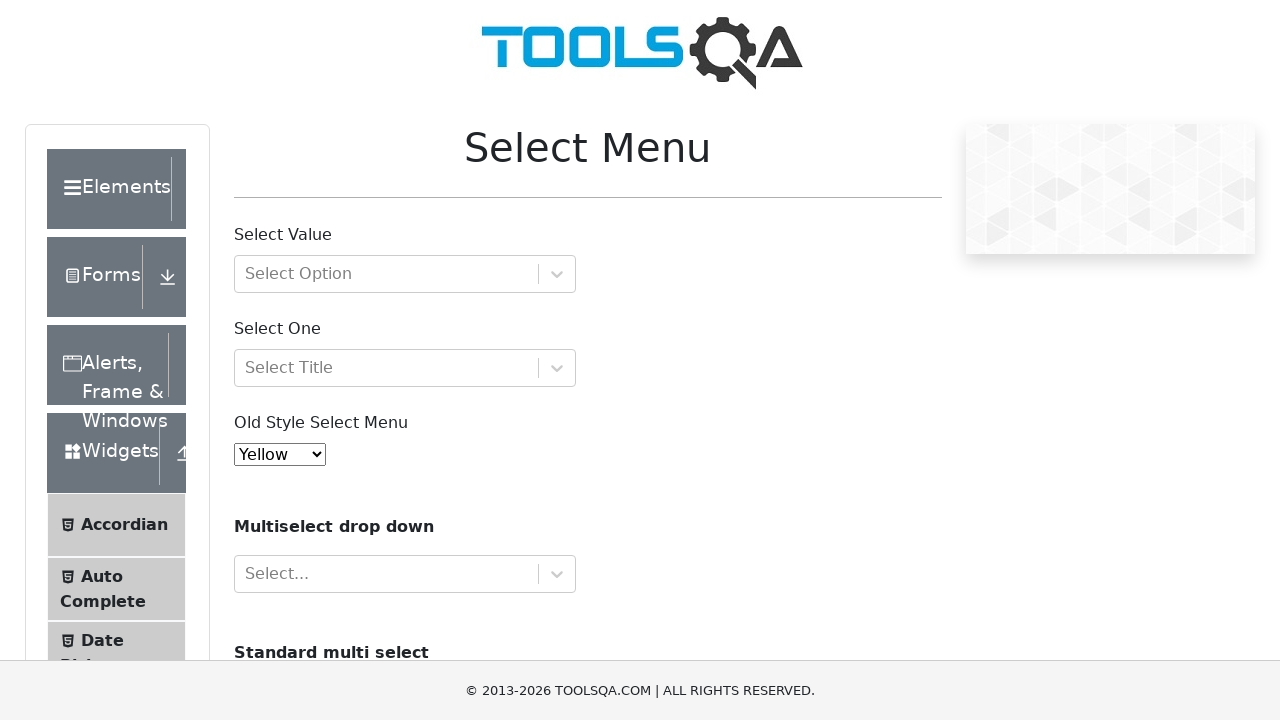